Tests closing a modal dialog by pressing Enter key on OK button

Starting URL: https://testpages.eviltester.com/styled/alerts/fake-alert-test.html

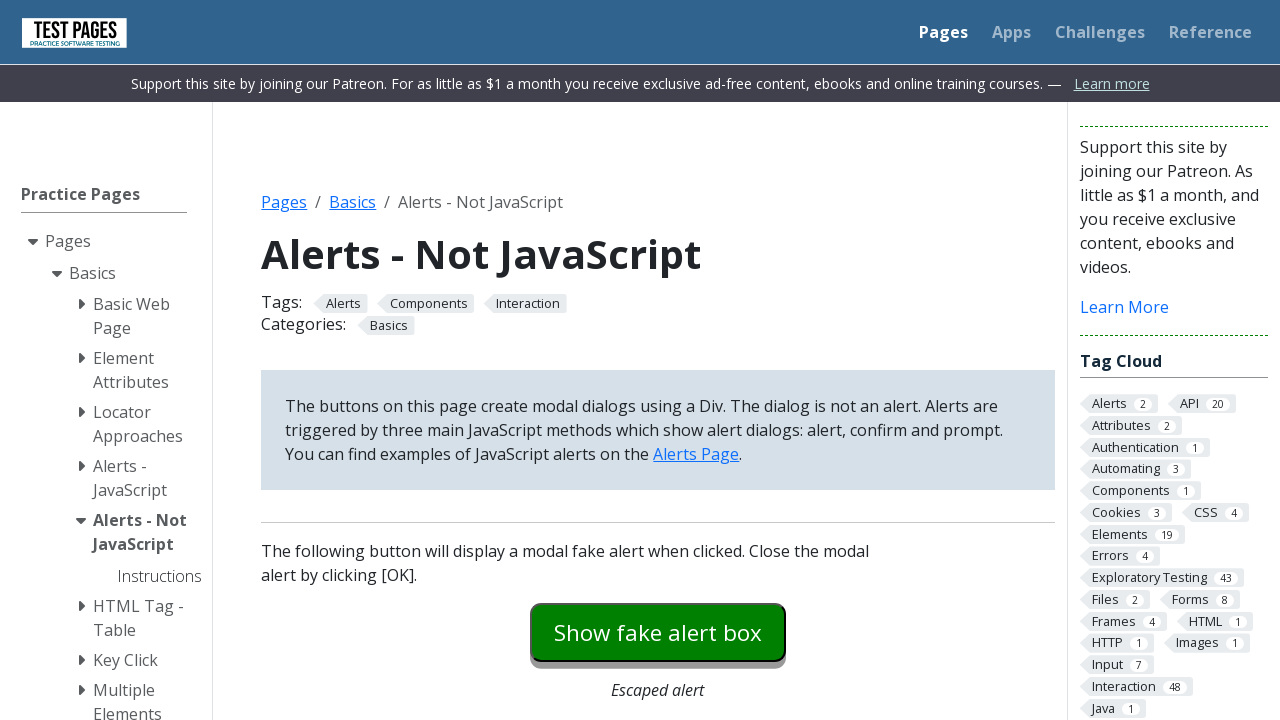

Clicked button to trigger modal dialog at (658, 360) on #modaldialog
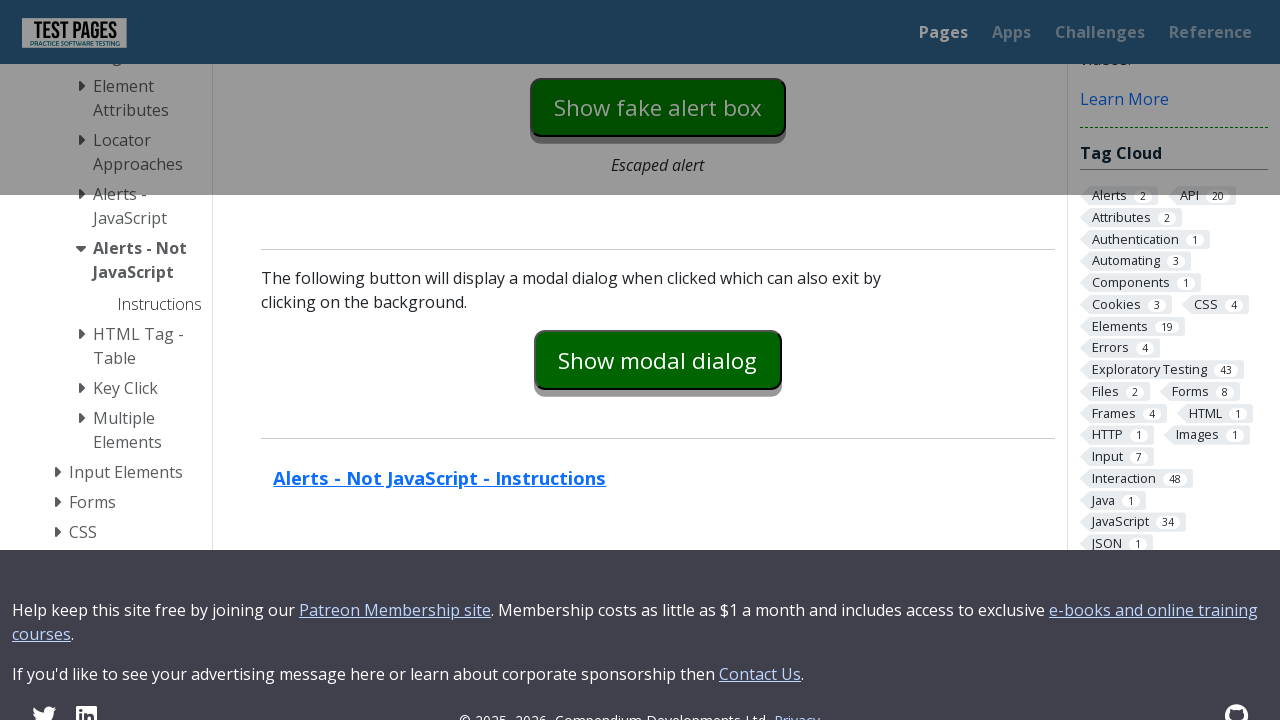

Pressed Enter key on OK button to close modal on #dialog-ok
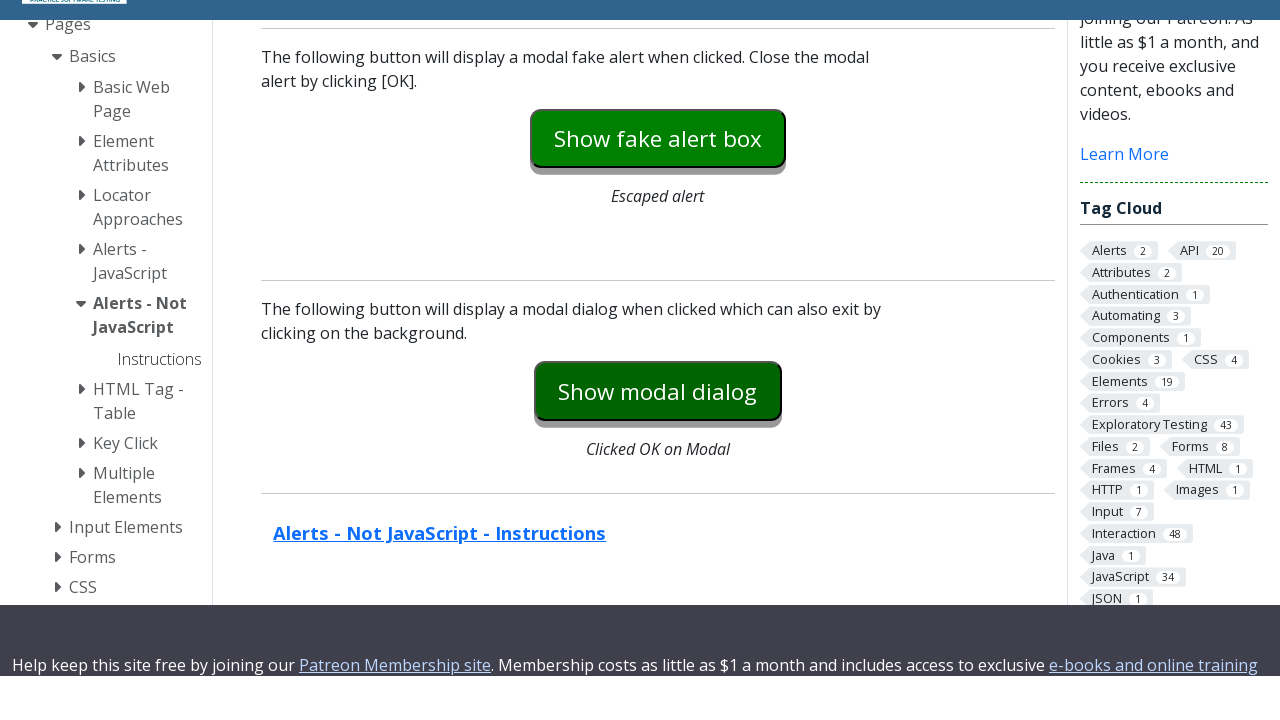

Verified that modal dialog is hidden
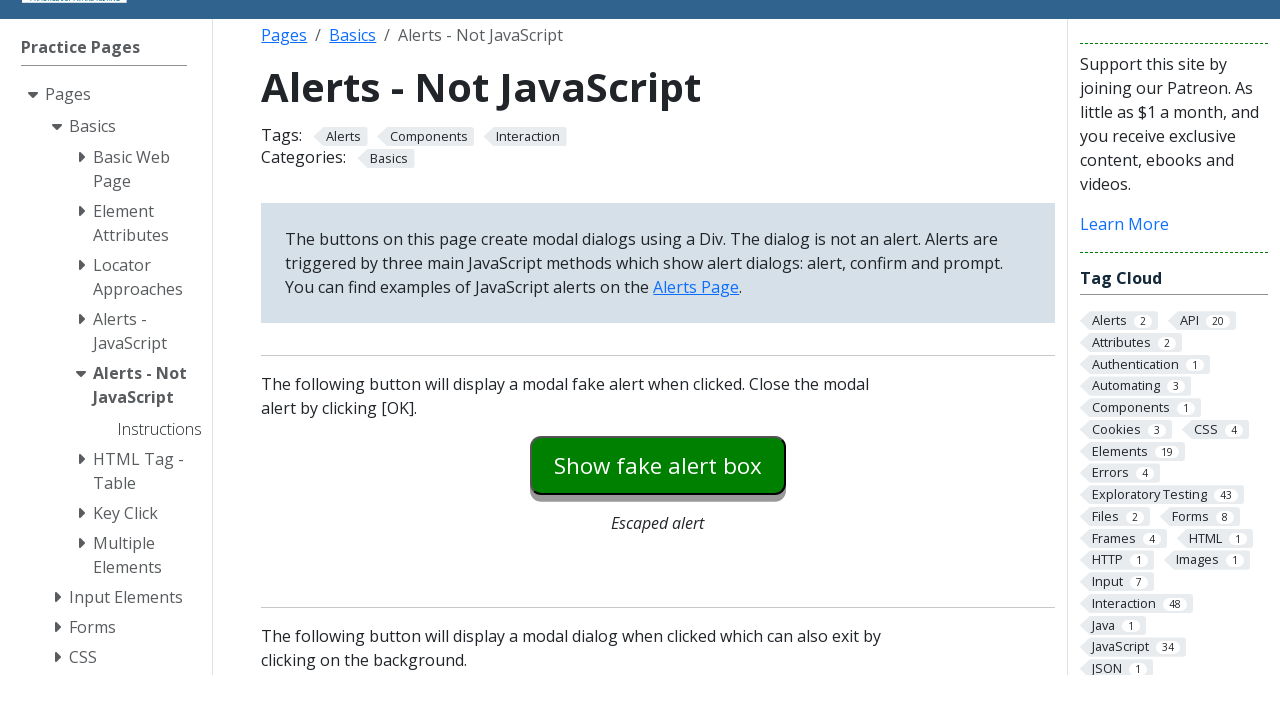

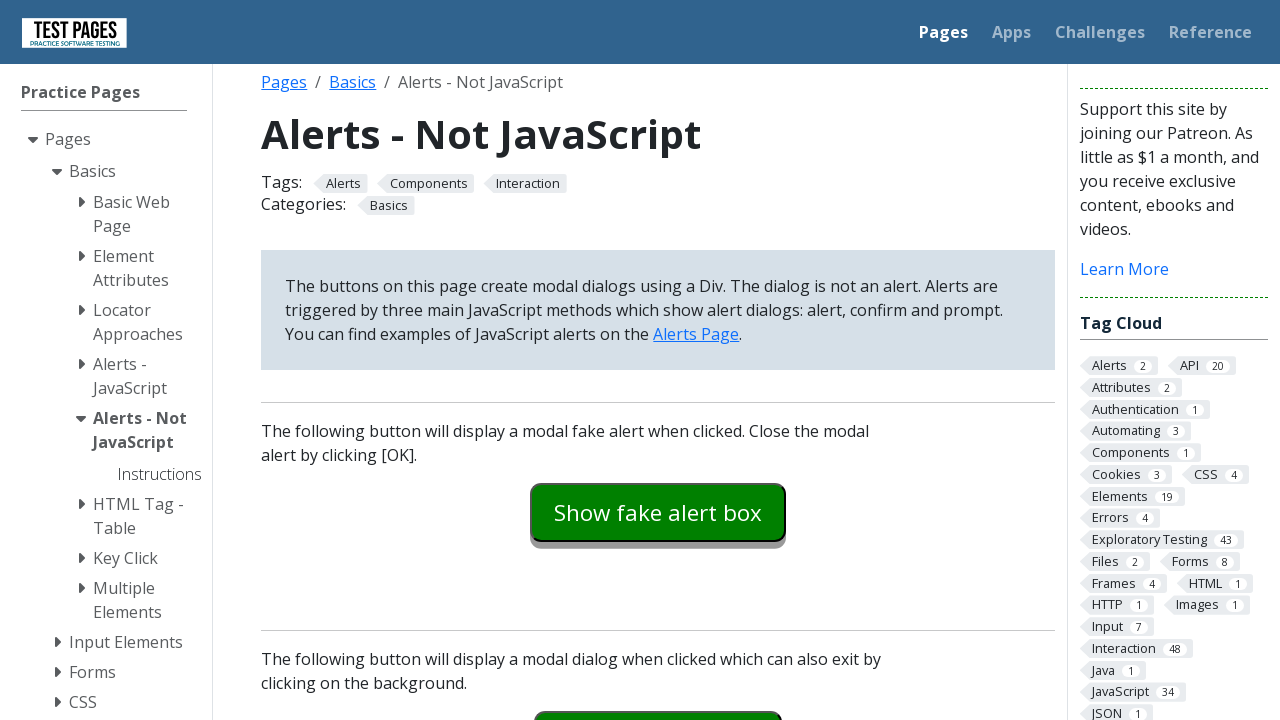